Tests editing a todo item by double-clicking, changing text, and pressing Enter

Starting URL: https://demo.playwright.dev/todomvc

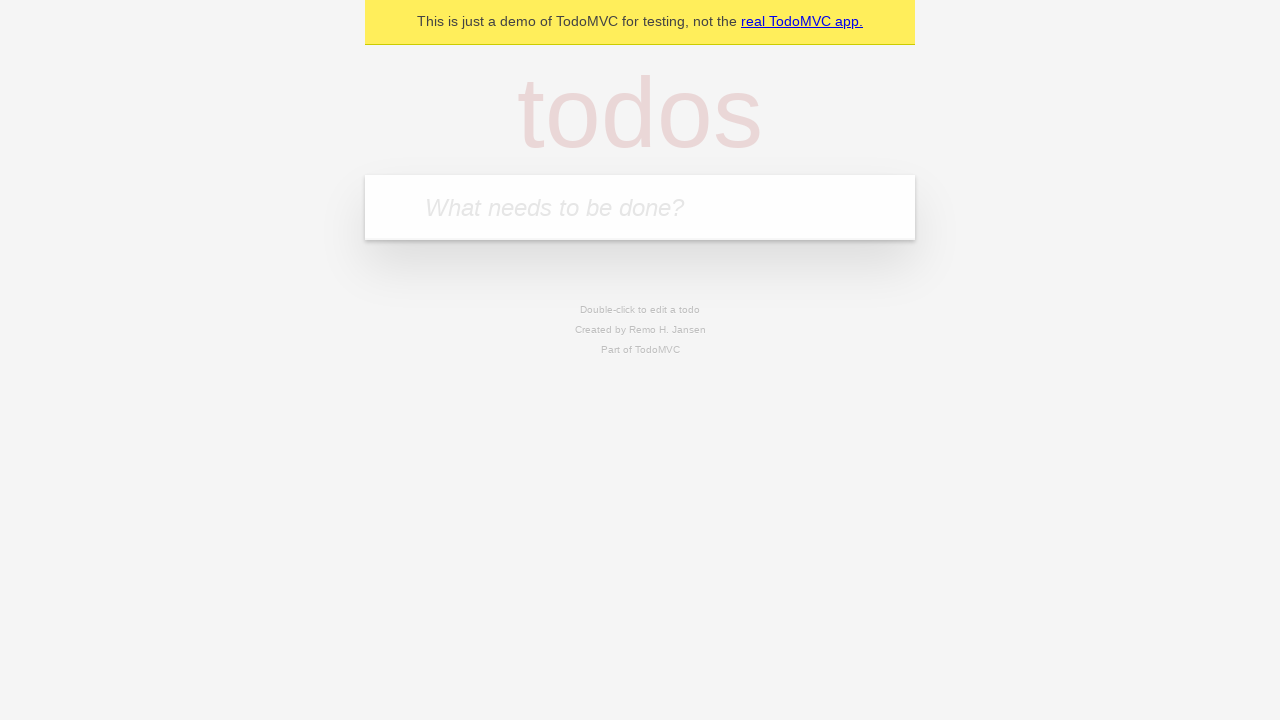

Filled todo input with 'buy some cheese' on internal:attr=[placeholder="What needs to be done?"i]
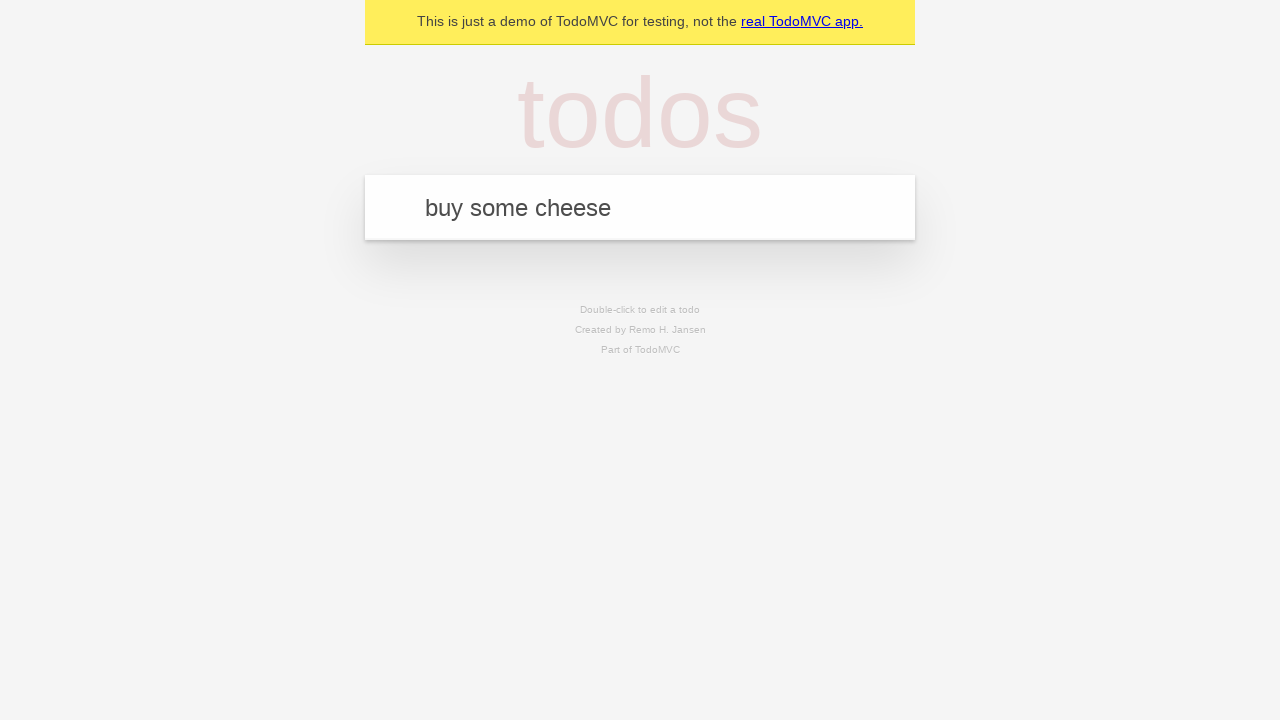

Pressed Enter to add first todo item on internal:attr=[placeholder="What needs to be done?"i]
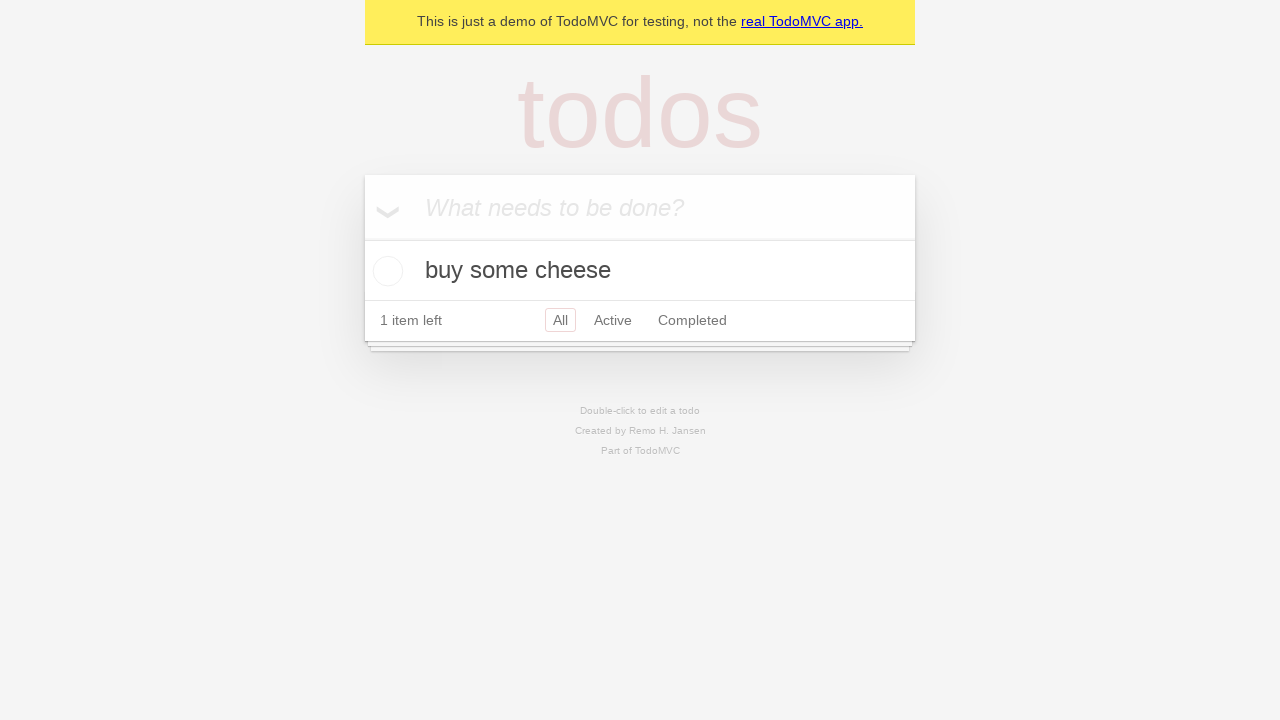

Filled todo input with 'feed the cat' on internal:attr=[placeholder="What needs to be done?"i]
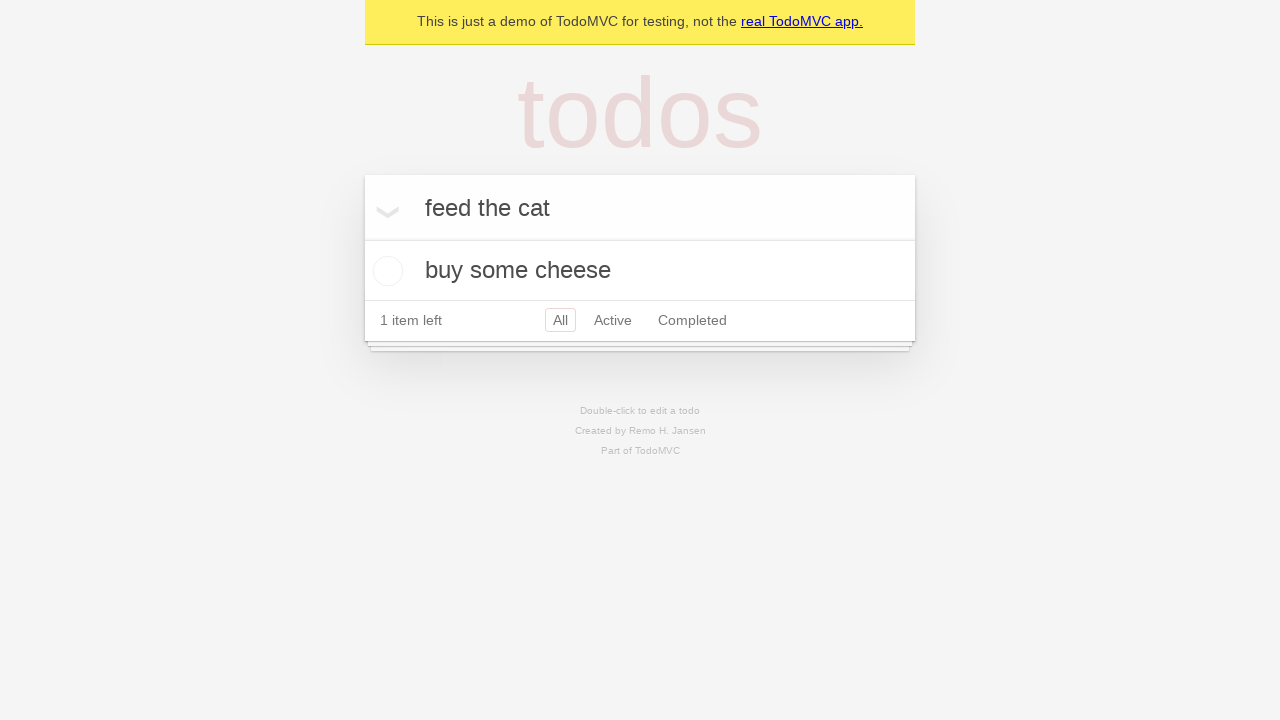

Pressed Enter to add second todo item on internal:attr=[placeholder="What needs to be done?"i]
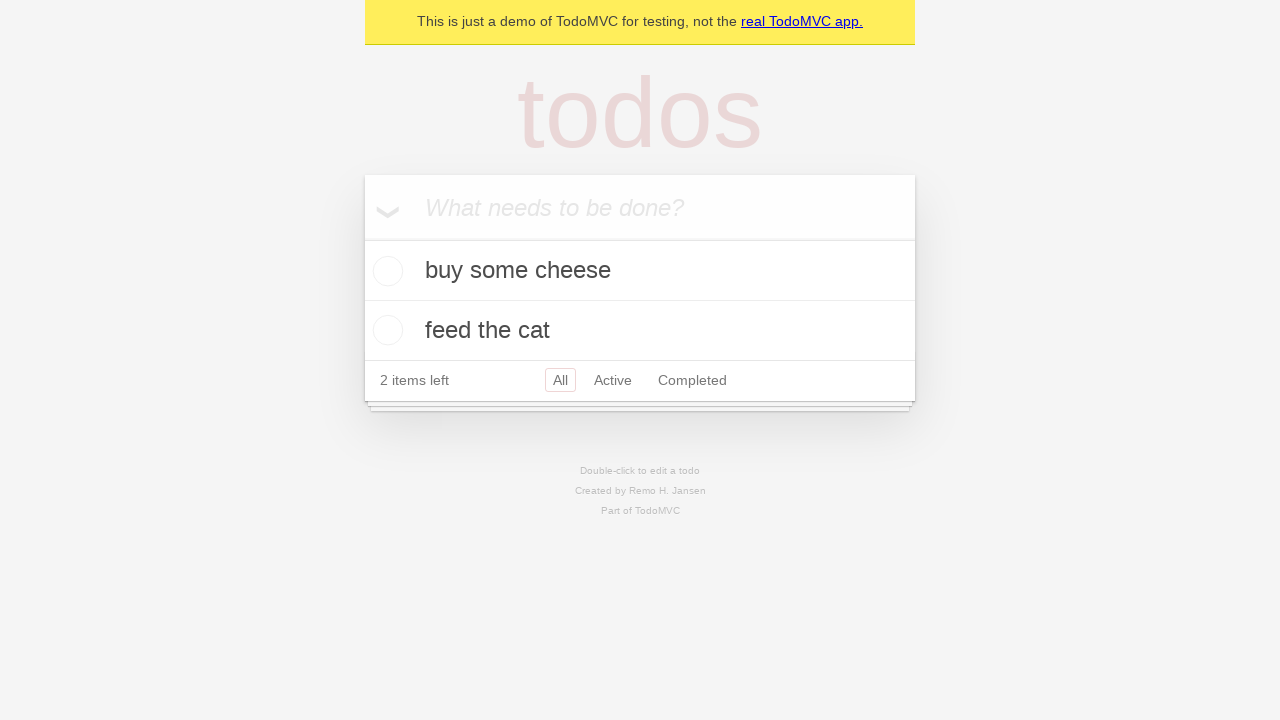

Filled todo input with 'book a doctors appointment' on internal:attr=[placeholder="What needs to be done?"i]
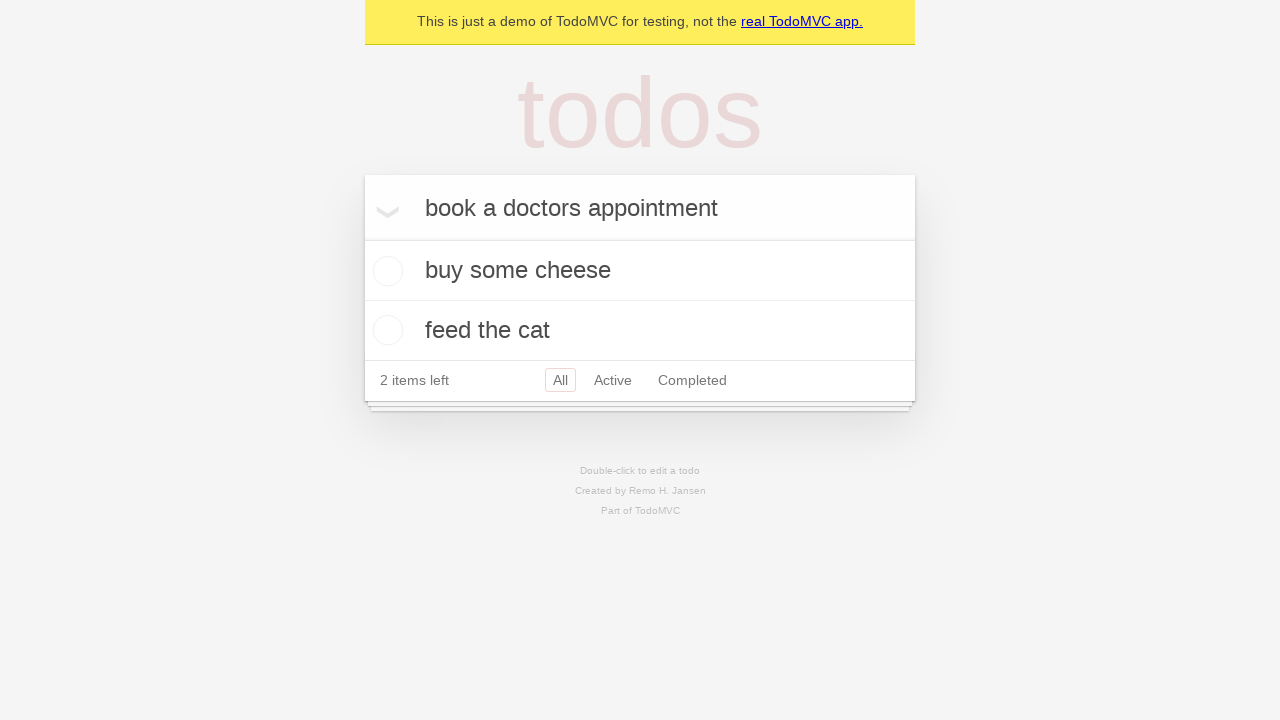

Pressed Enter to add third todo item on internal:attr=[placeholder="What needs to be done?"i]
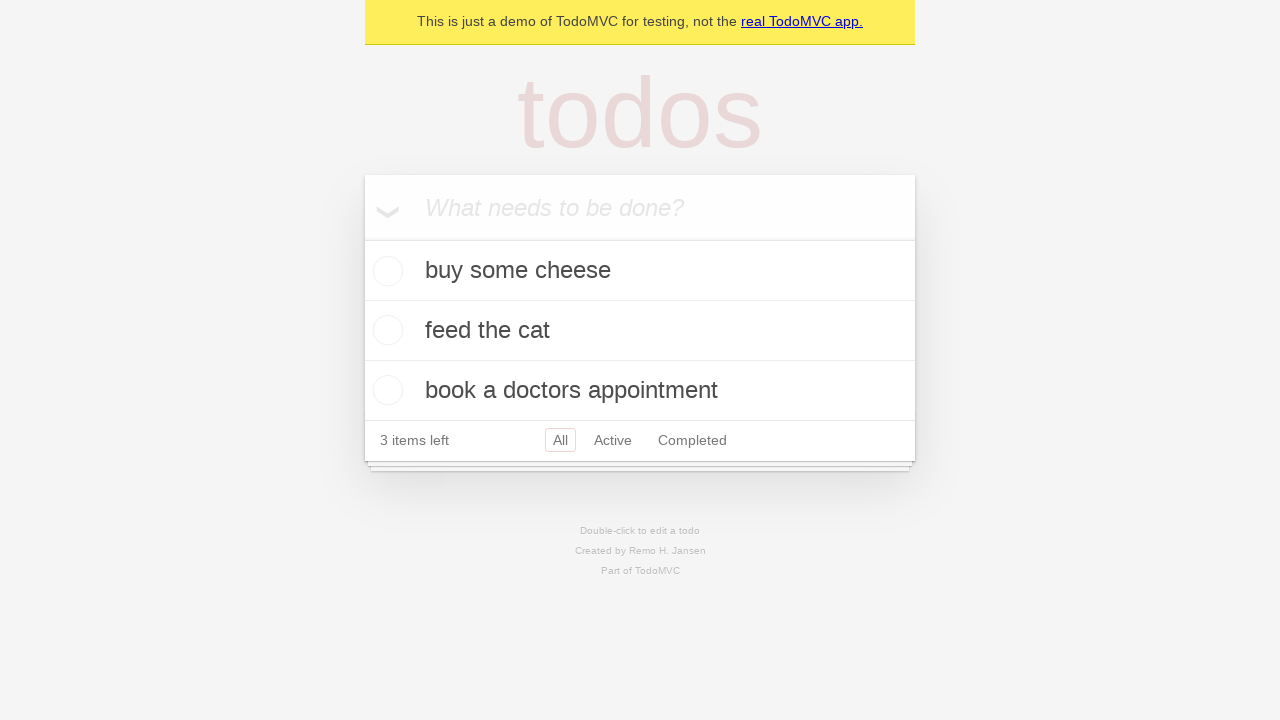

Double-clicked second todo item to enter edit mode at (640, 331) on internal:testid=[data-testid="todo-item"s] >> nth=1
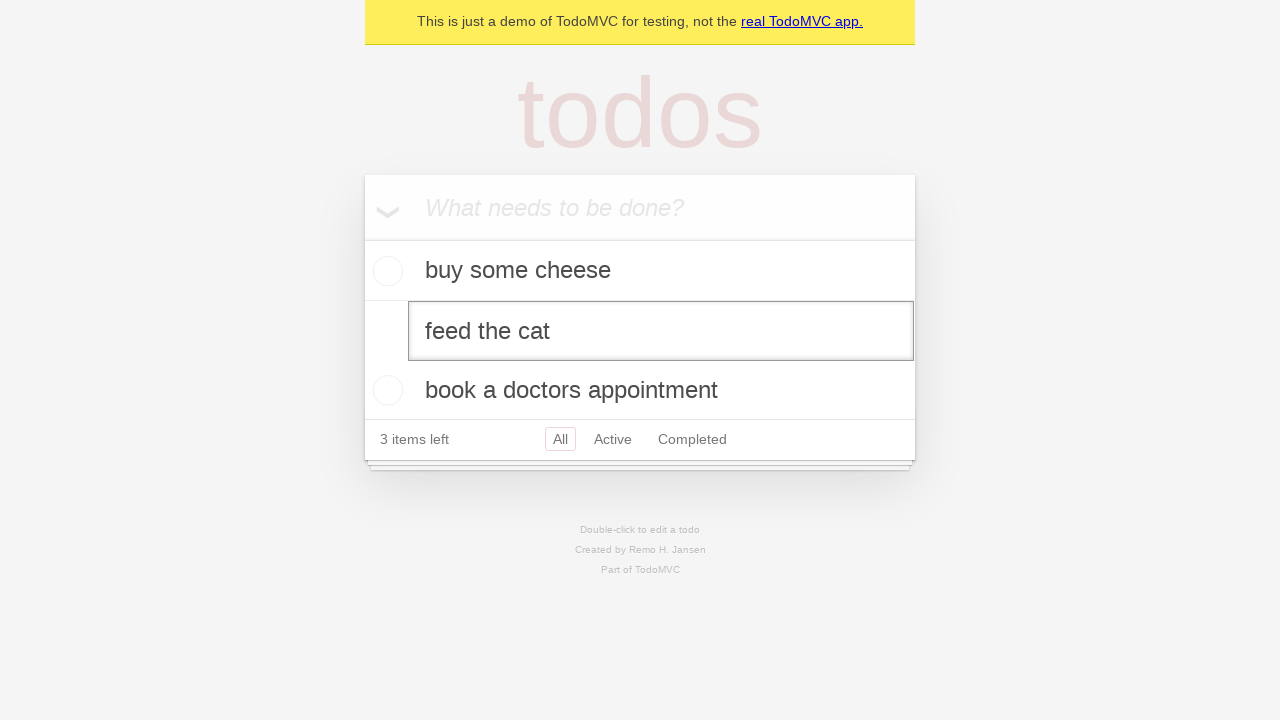

Changed todo text to 'buy some sausages' on internal:testid=[data-testid="todo-item"s] >> nth=1 >> internal:role=textbox[nam
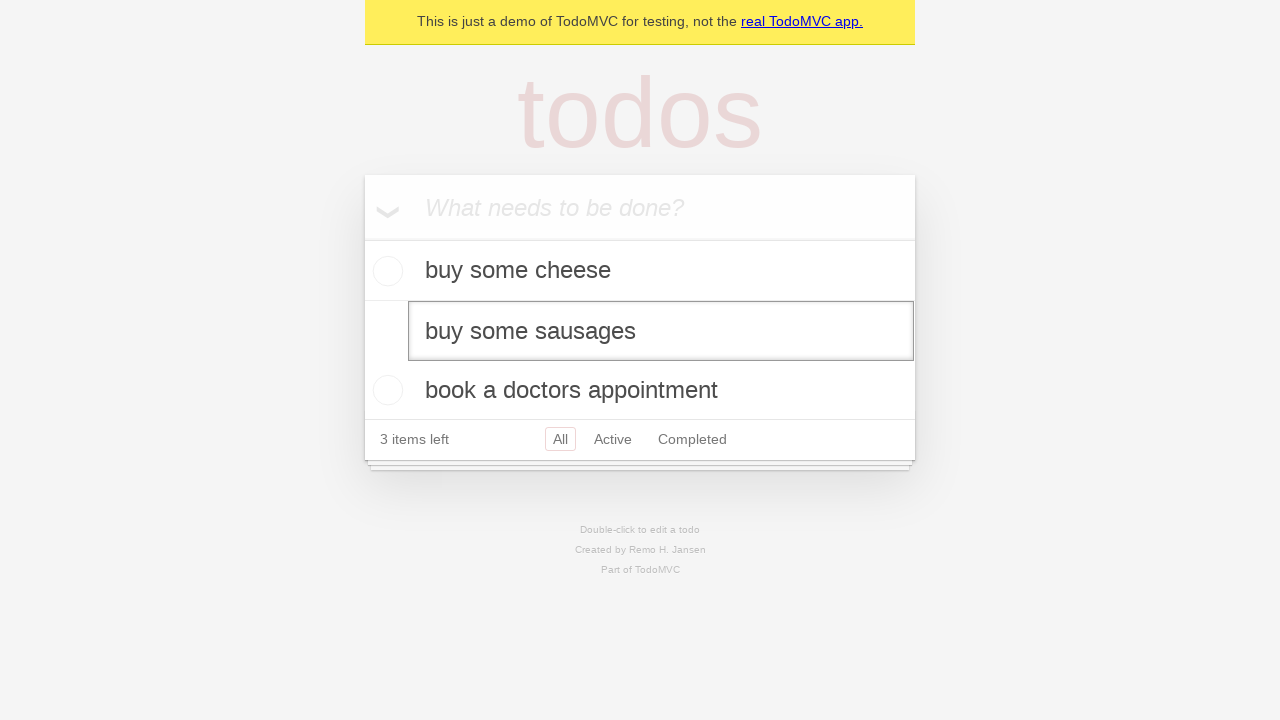

Pressed Enter to save edited todo item on internal:testid=[data-testid="todo-item"s] >> nth=1 >> internal:role=textbox[nam
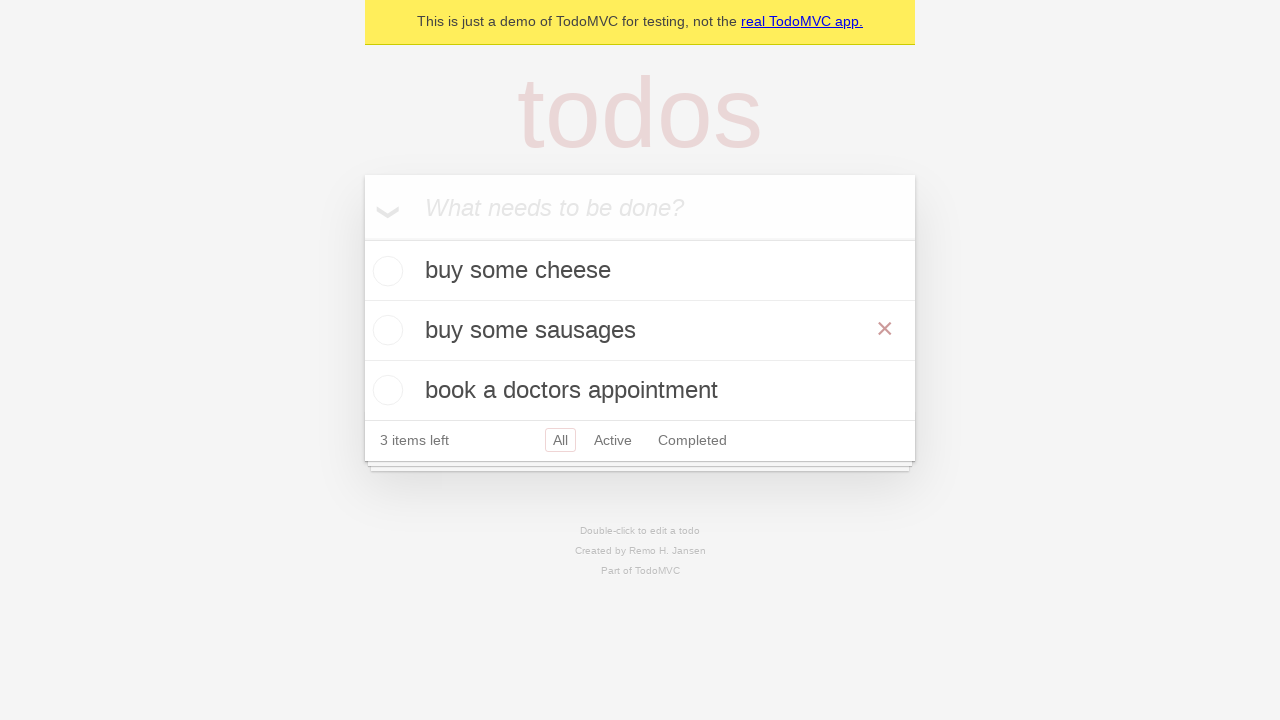

Verified edited todo text 'buy some sausages' is displayed
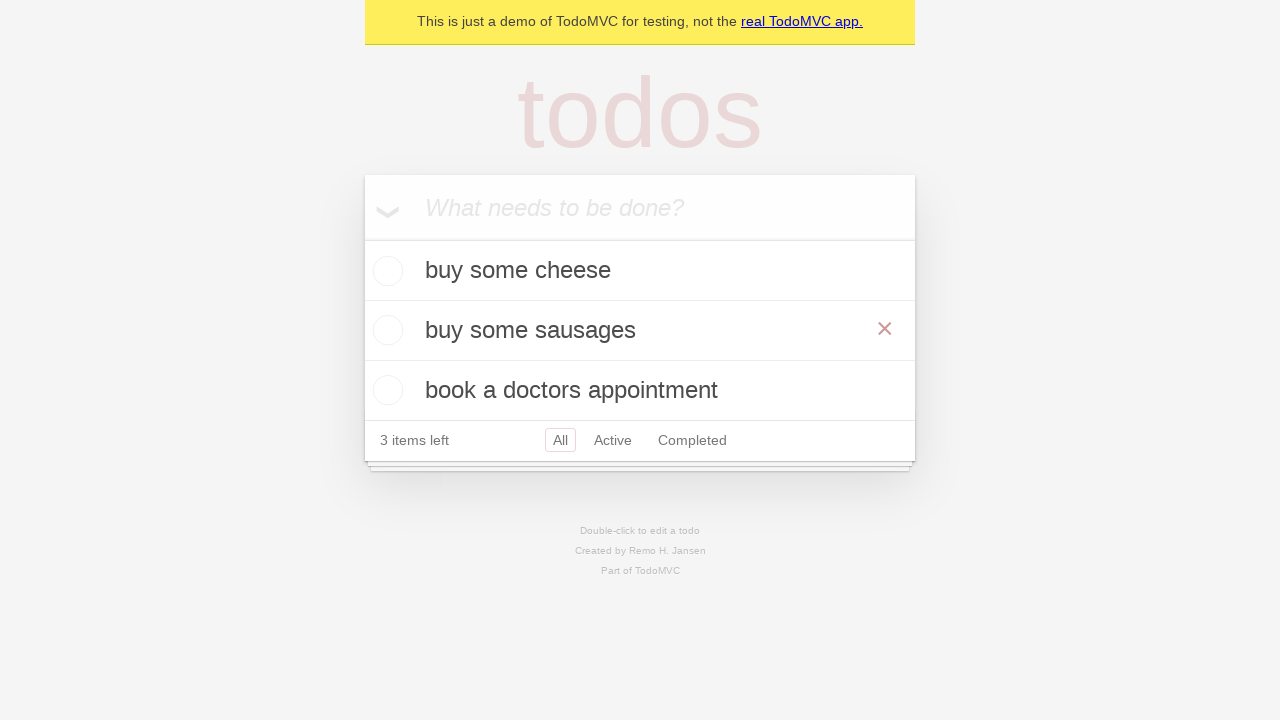

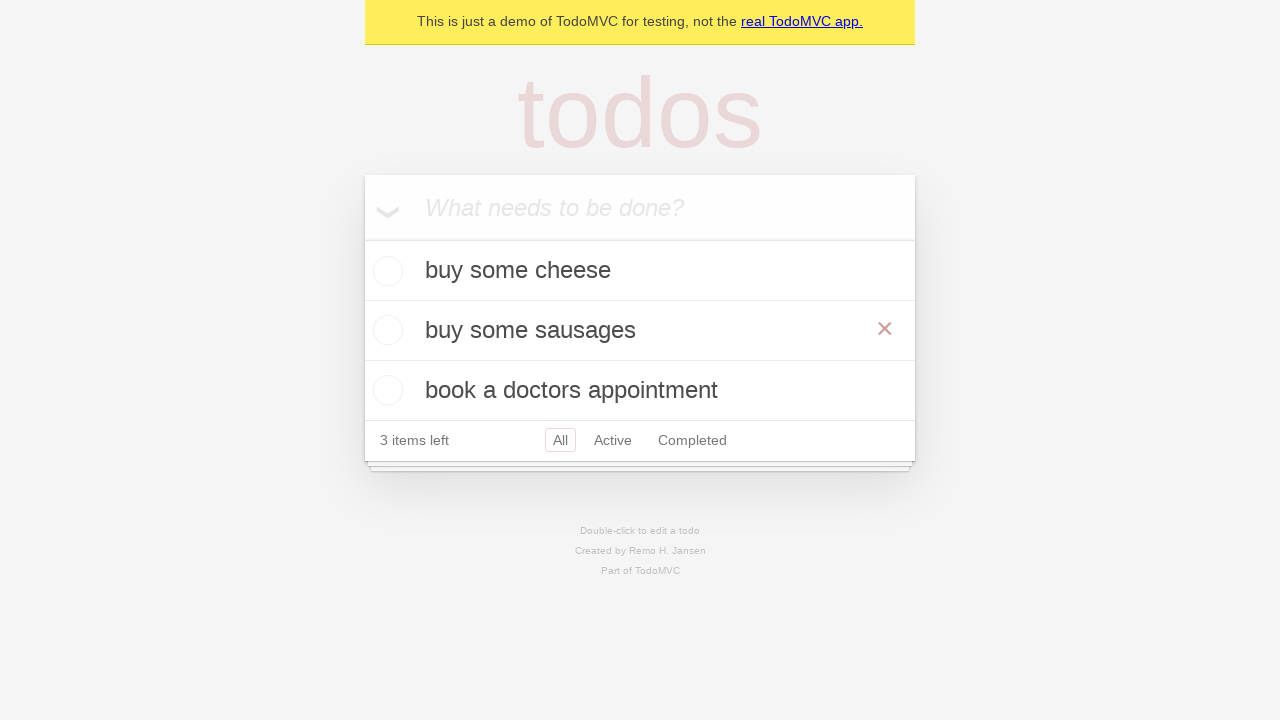